Tests interaction with multiple frames on a page, including filling text fields in different frames, handling nested iframes, clicking options in a form, and clicking a link.

Starting URL: https://ui.vision/demo/webtest/frames/

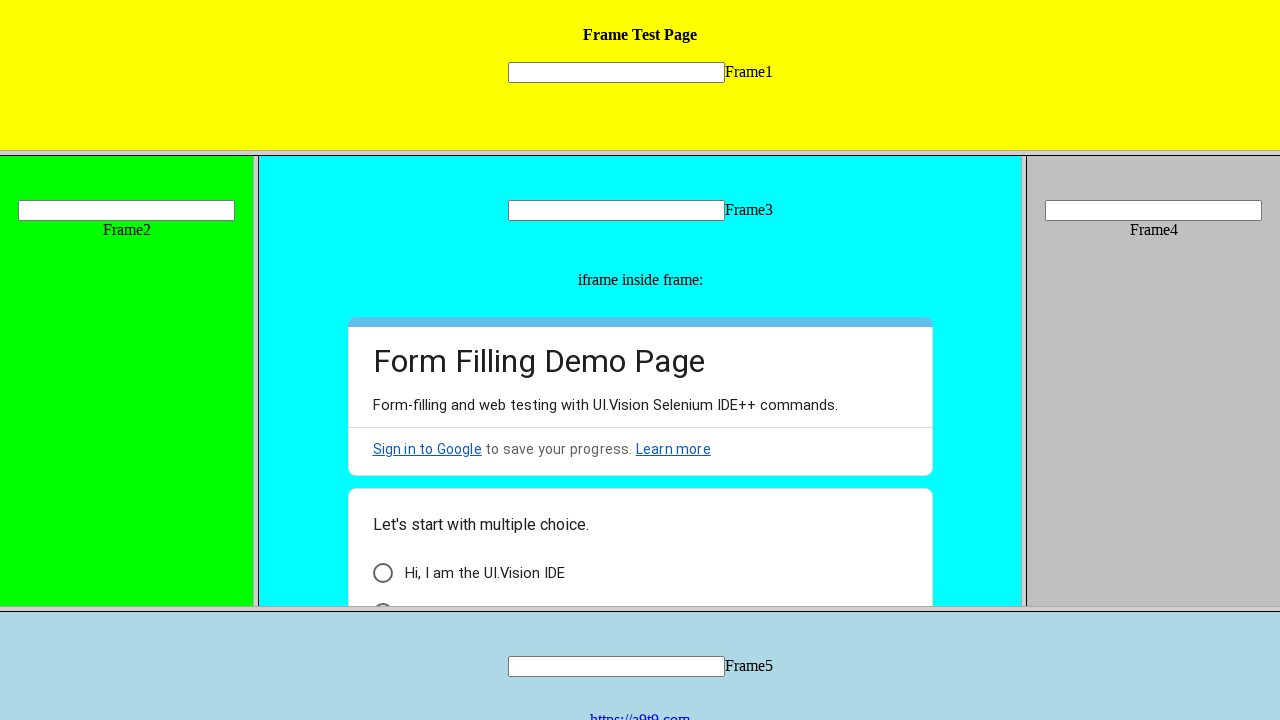

Located first frame on page
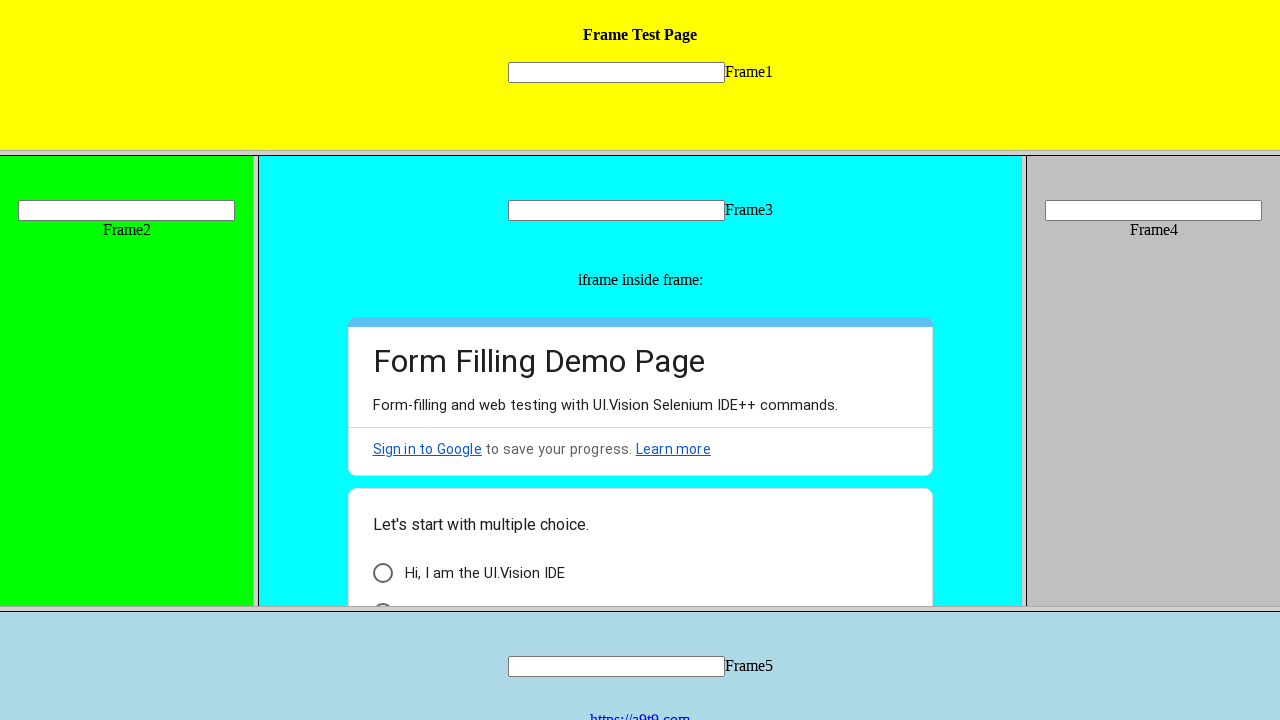

Filled text field in first frame with 'Frame1' on frame >> nth=0 >> internal:control=enter-frame >> input[name='mytext1']
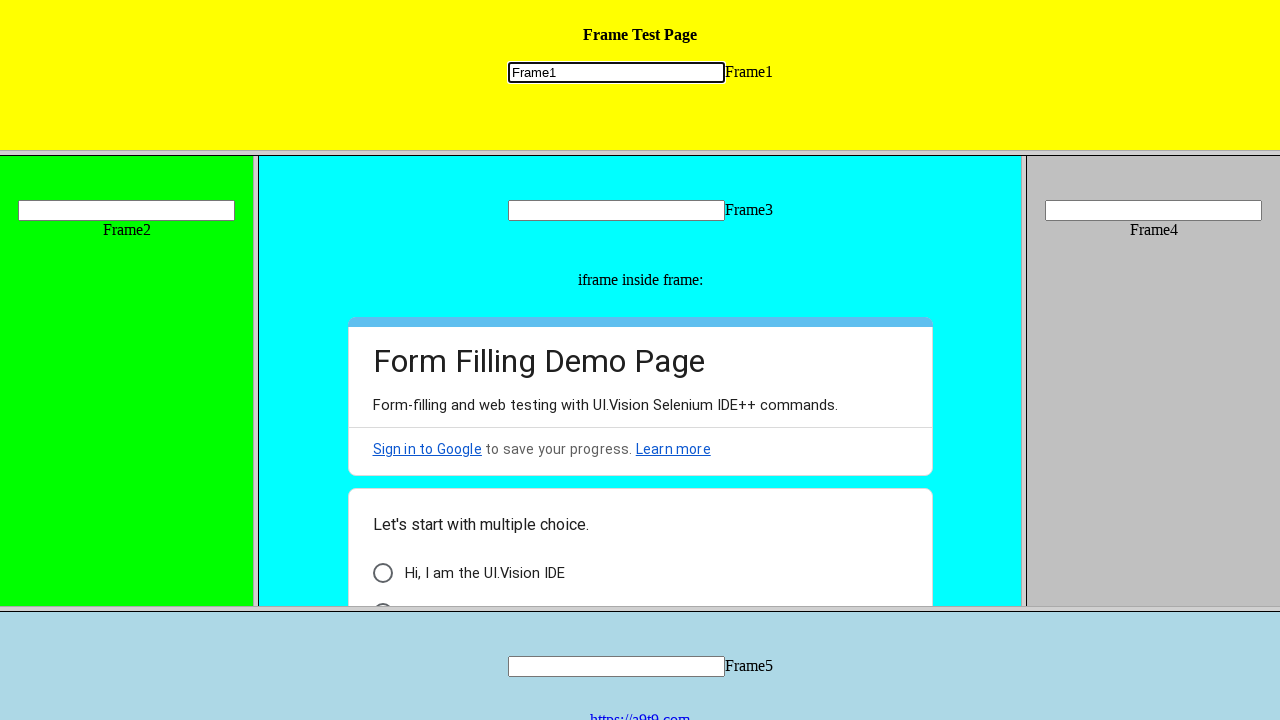

Located second frame on page
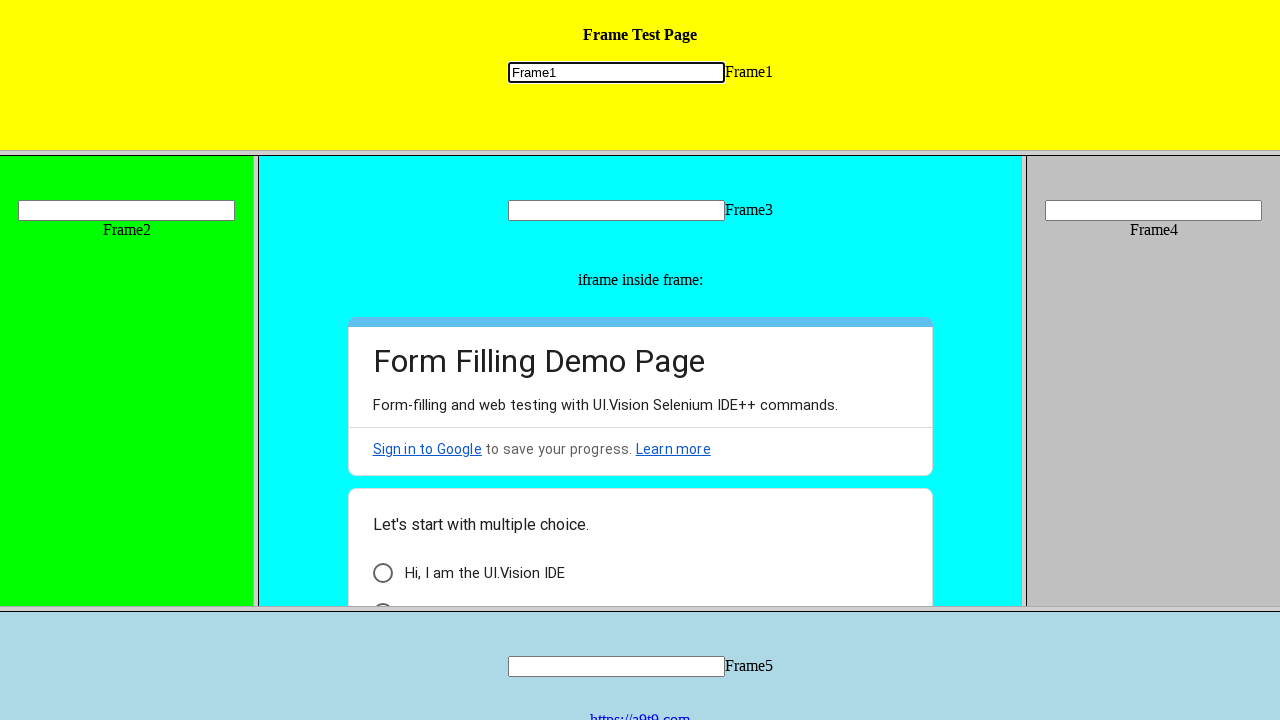

Filled text field in second frame with 'Frame2' on frame >> nth=1 >> internal:control=enter-frame >> input[name='mytext2']
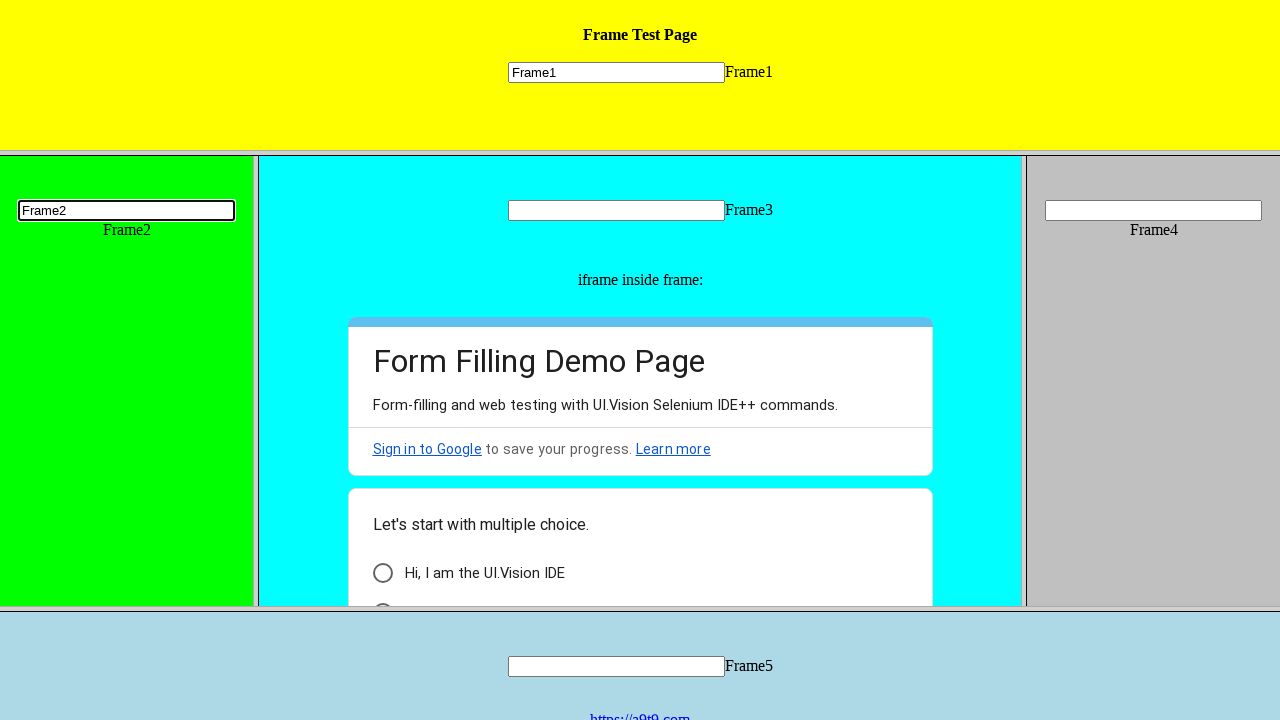

Located third frame on page
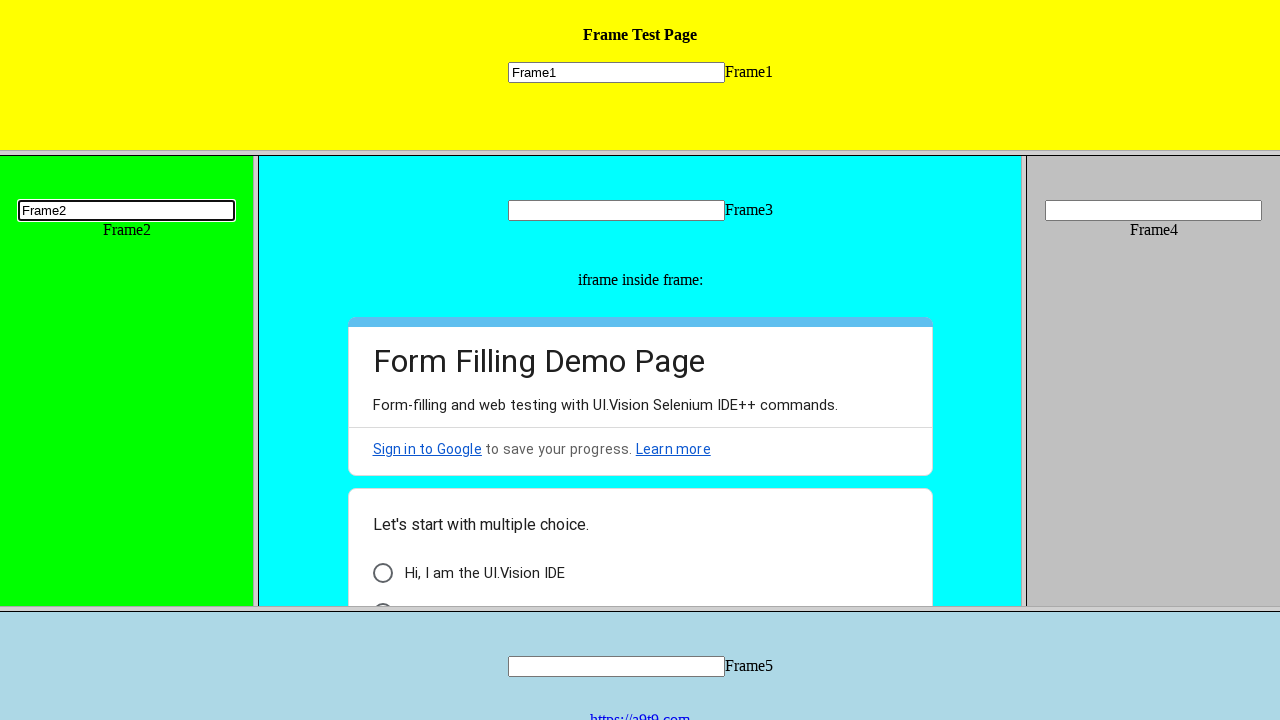

Located nested iframe within third frame
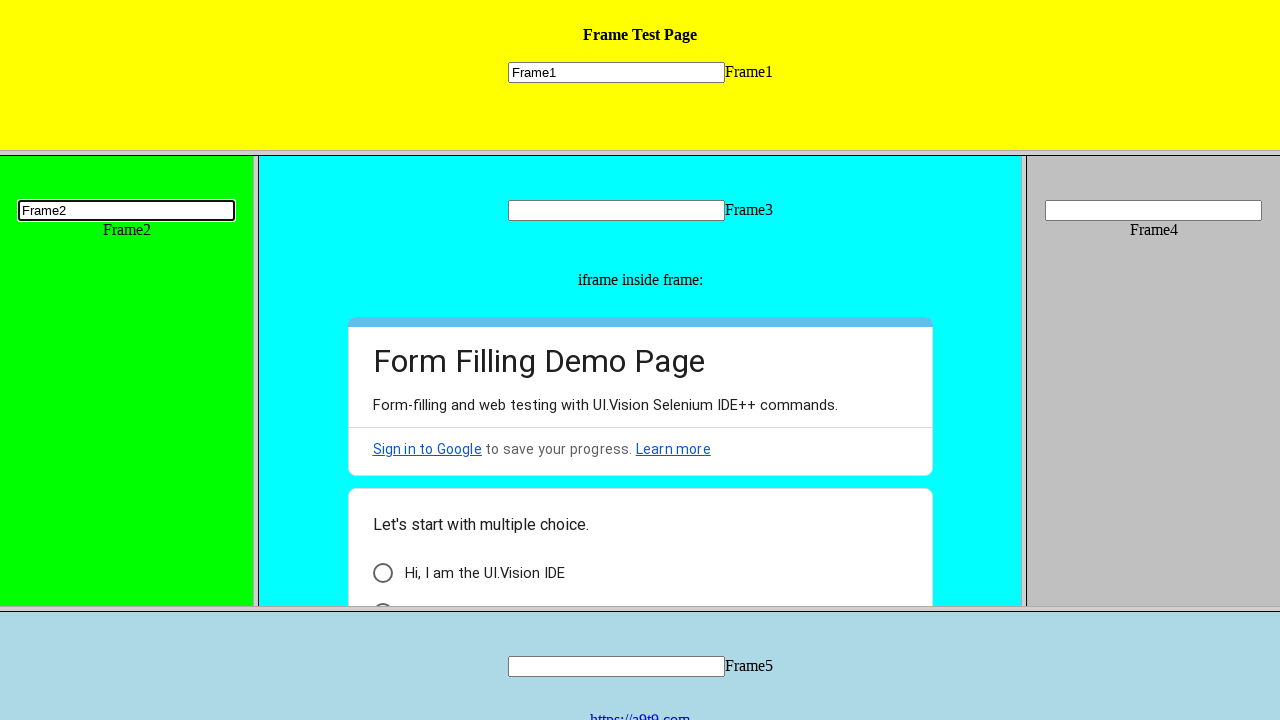

Clicked 'Other:' option in nested iframe at (424, 588) on frame >> nth=2 >> internal:control=enter-frame >> iframe >> internal:control=ent
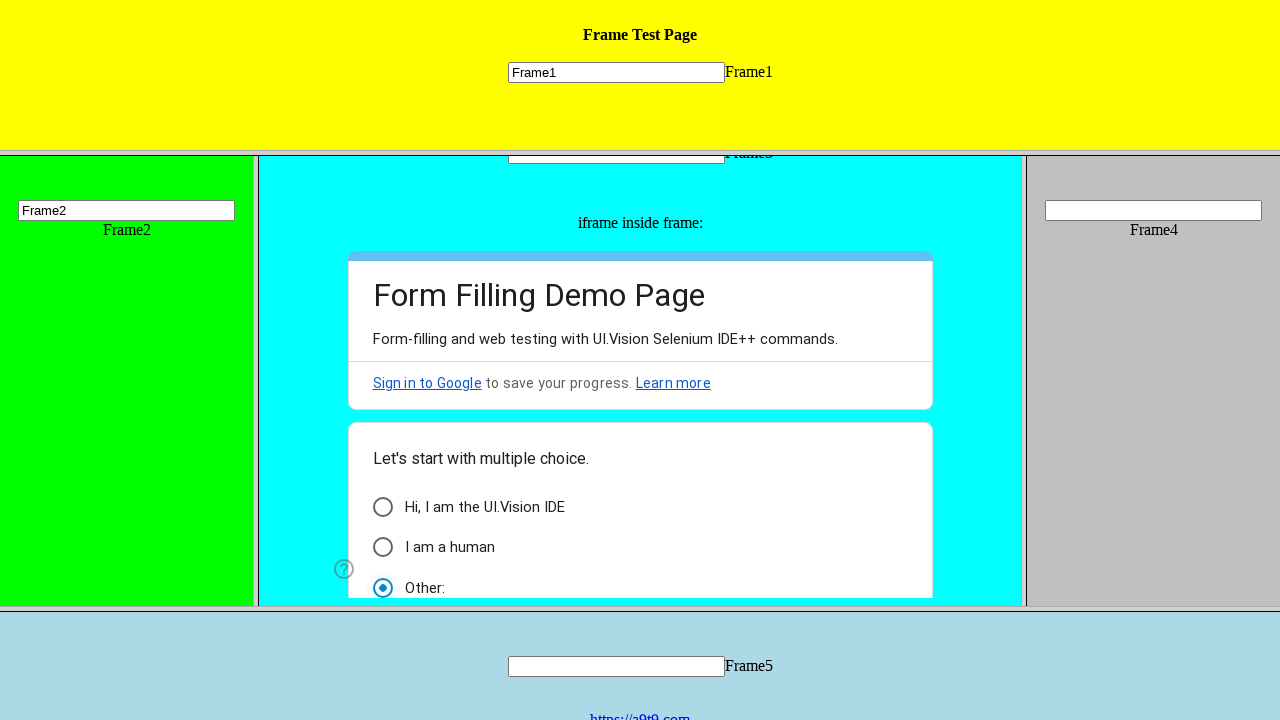

Clicked 'Choose' button in nested iframe at (452, 423) on frame >> nth=2 >> internal:control=enter-frame >> iframe >> internal:control=ent
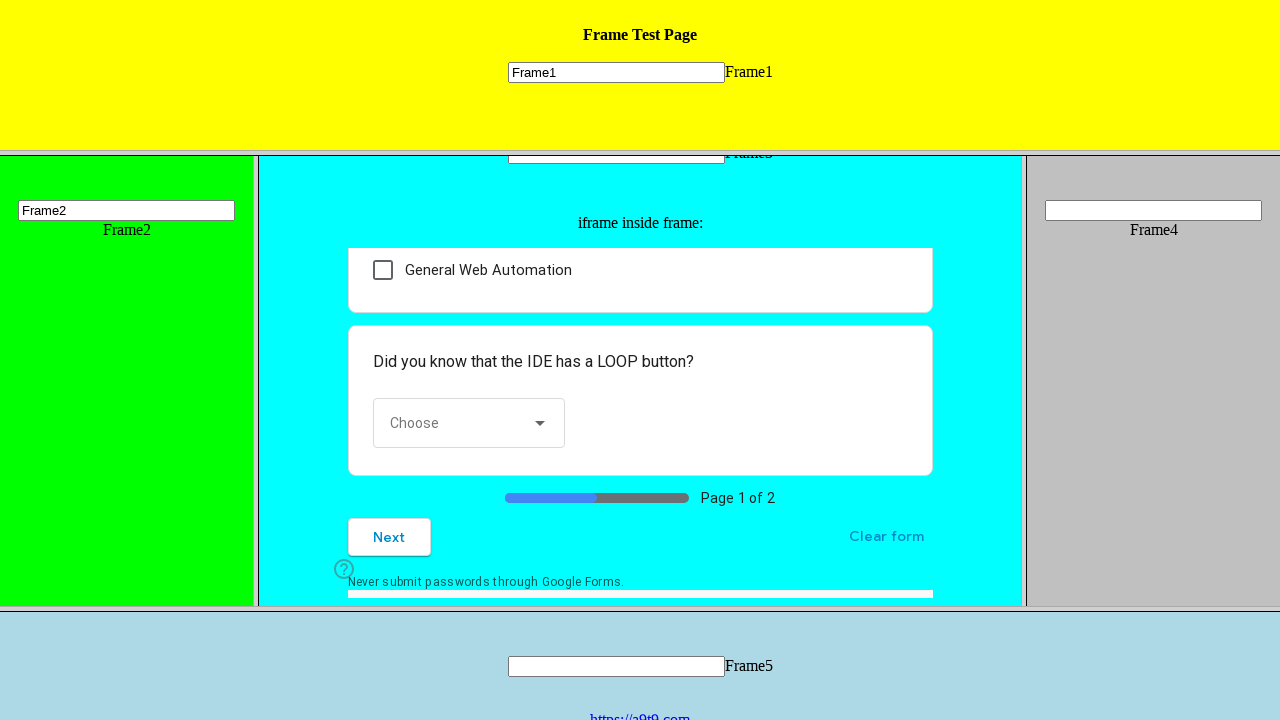

Waited 2 seconds for dropdown options to load
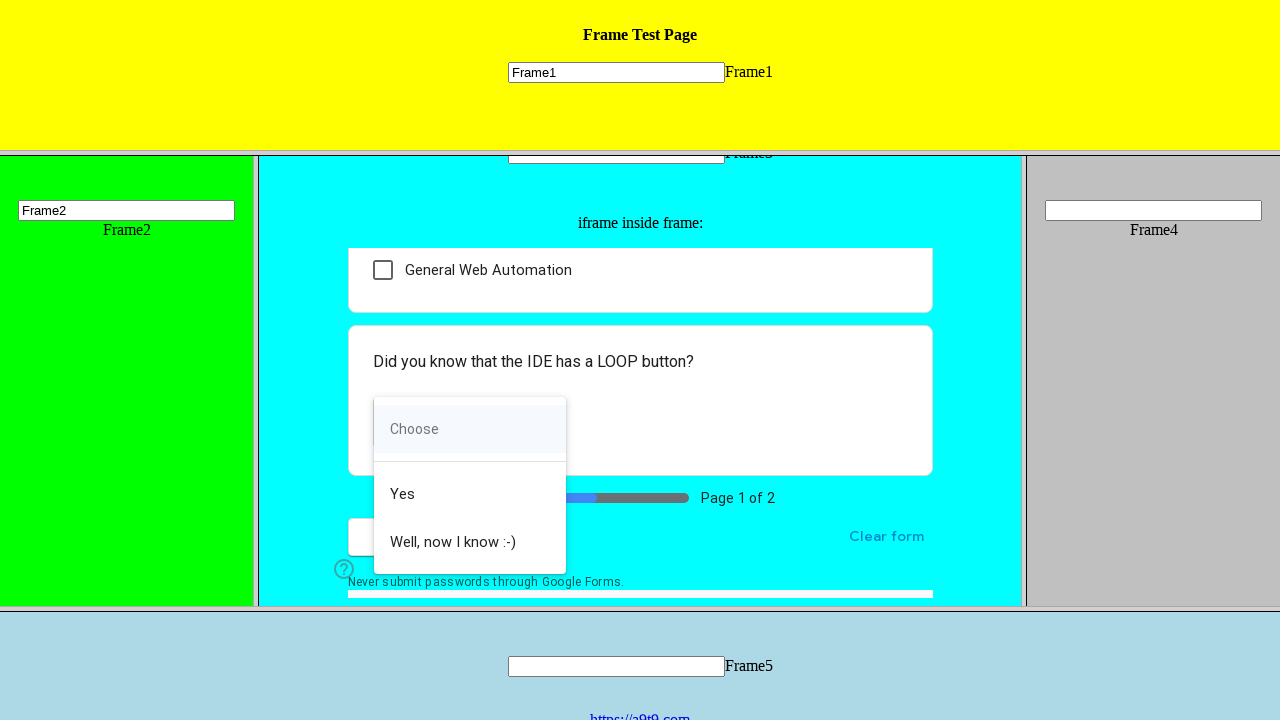

Selected second option from dropdown in nested iframe at (470, 494) on frame >> nth=2 >> internal:control=enter-frame >> iframe >> internal:control=ent
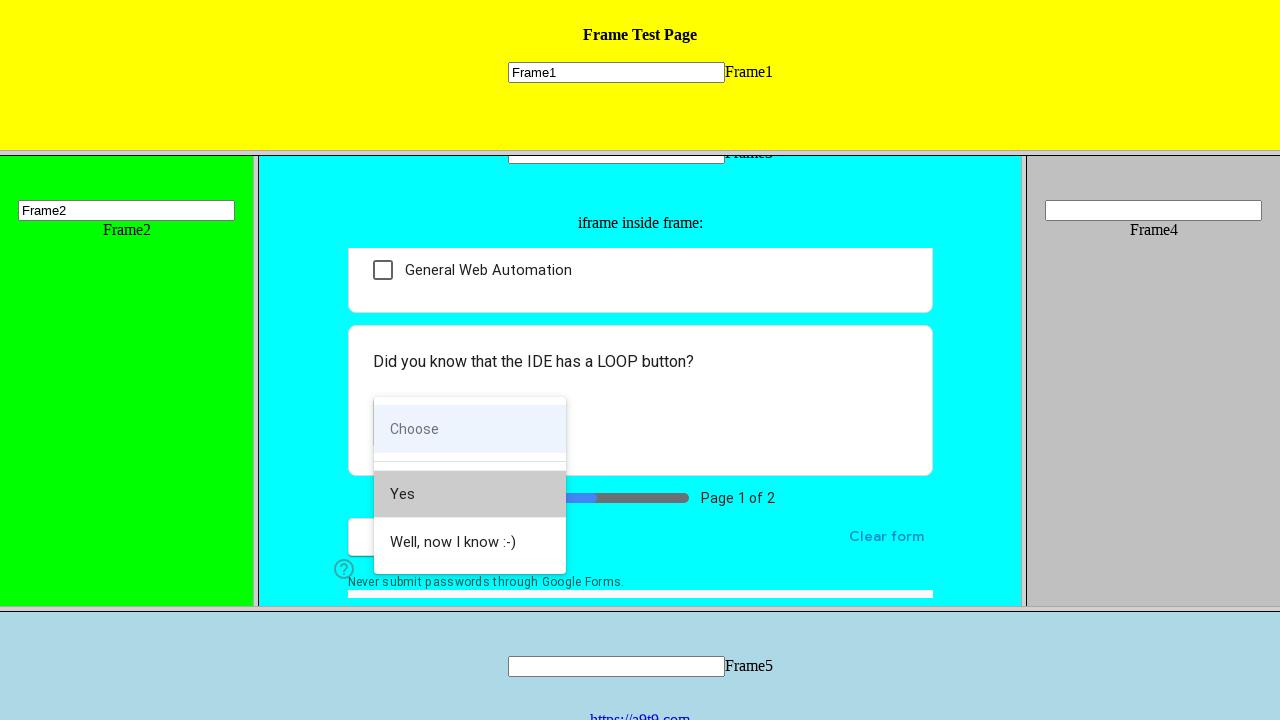

Filled text field in third frame with 'Frame3' on frame >> nth=2 >> internal:control=enter-frame >> input[name='mytext3']
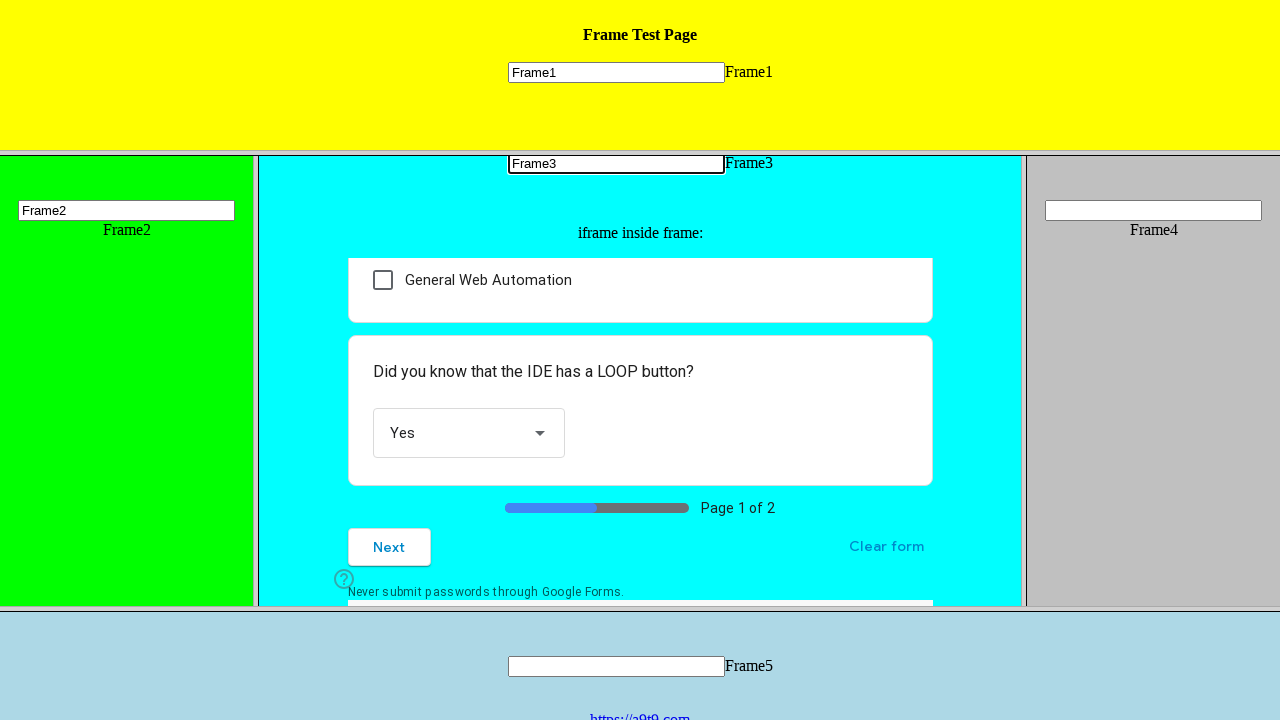

Located fourth frame on page
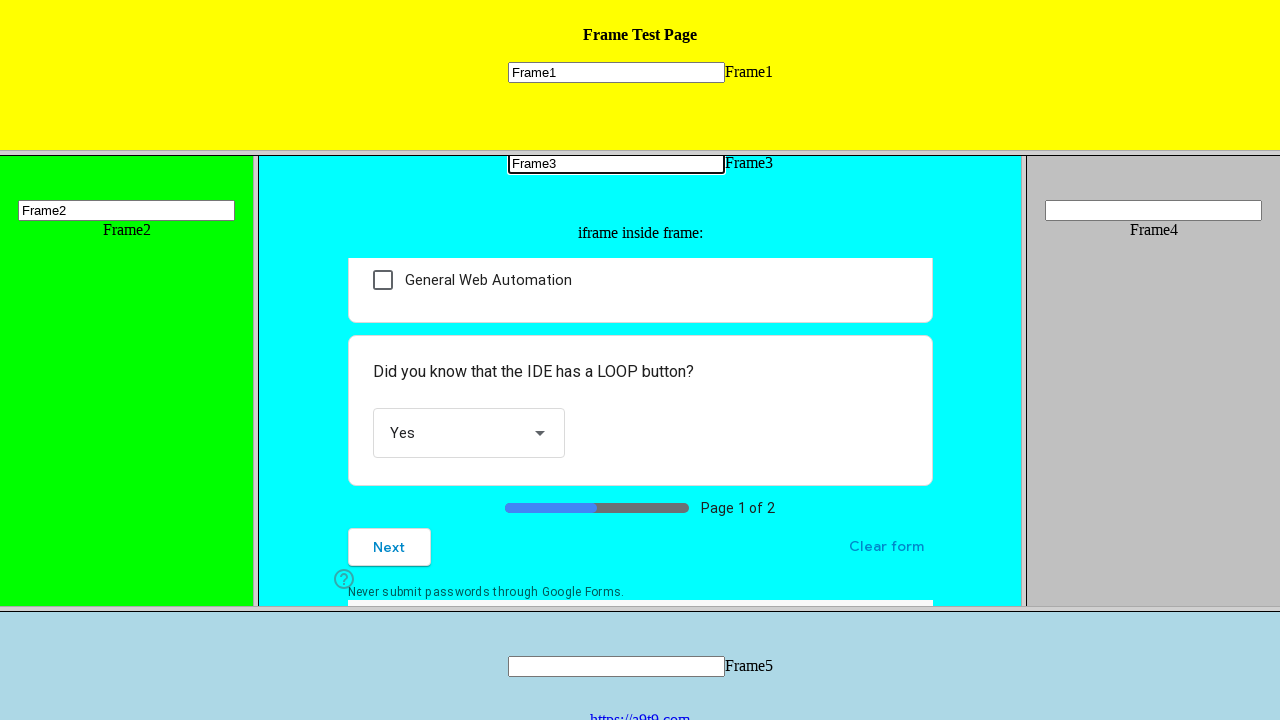

Filled text field in fourth frame with 'Frame4' on frame >> nth=3 >> internal:control=enter-frame >> input[name='mytext4']
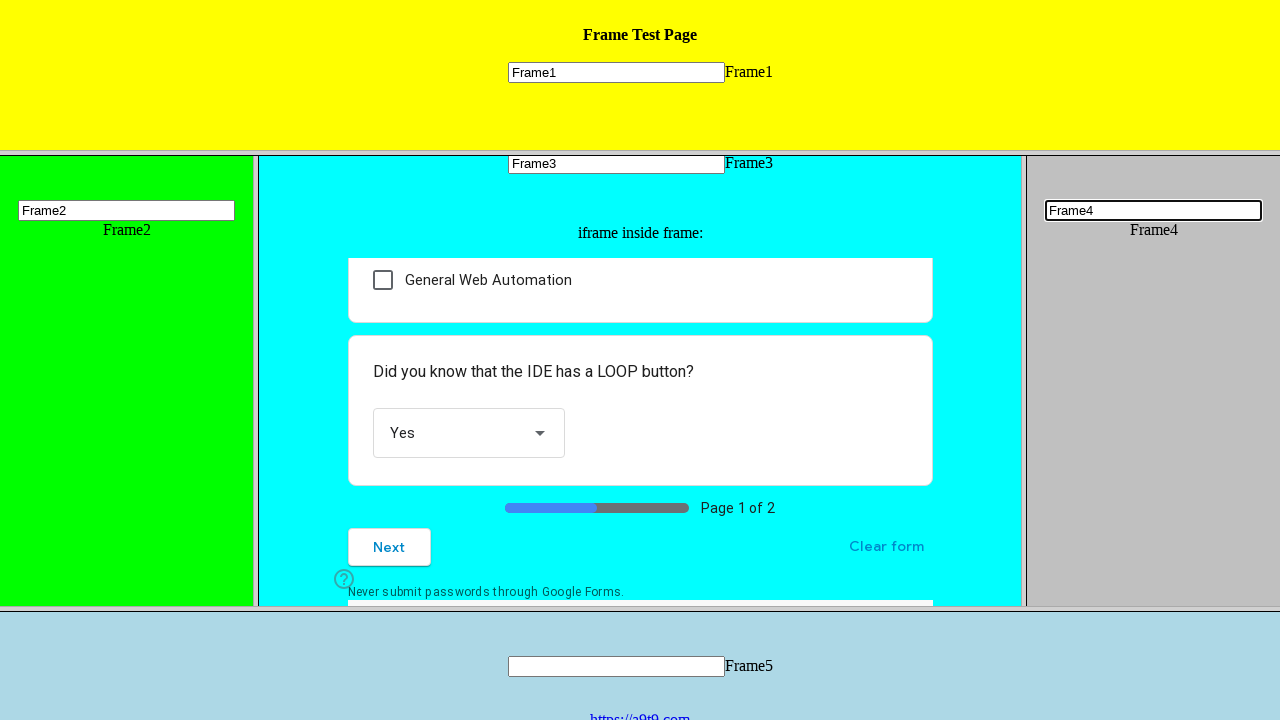

Located fifth frame on page
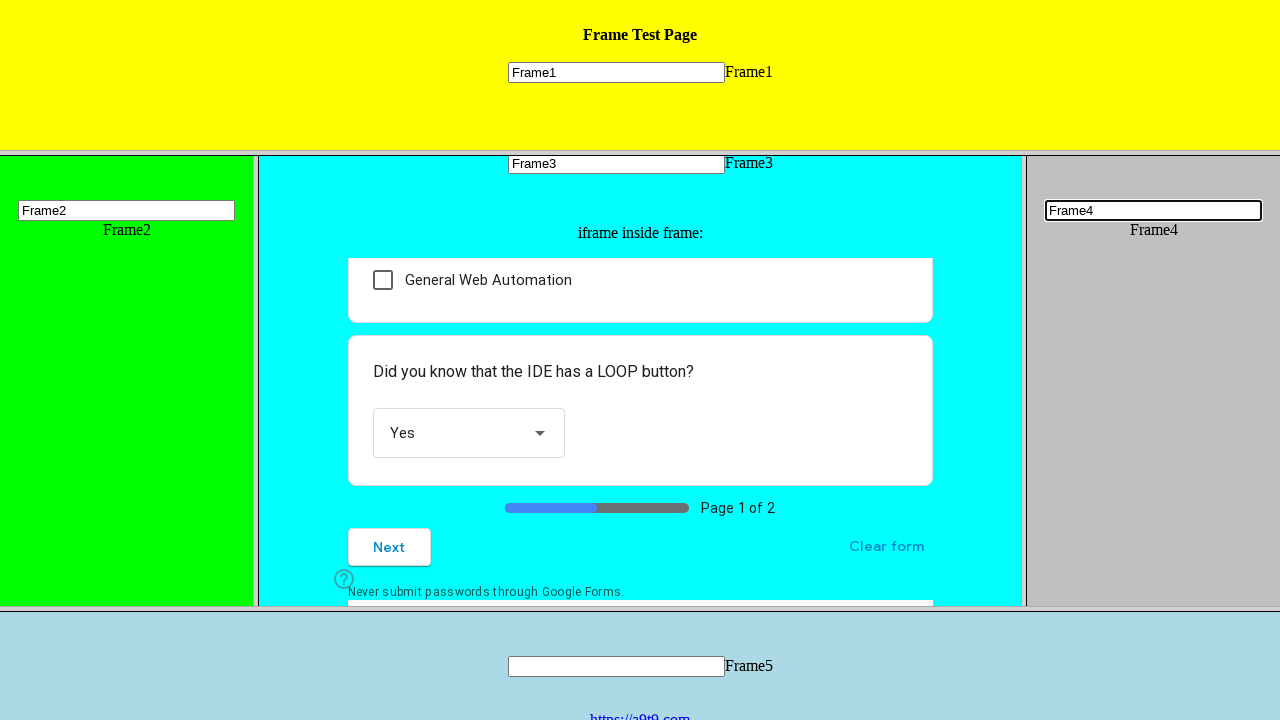

Clicked link to 'https://a9t9.com' in fifth frame at (640, 712) on frame >> nth=4 >> internal:control=enter-frame >> a:has-text('https://a9t9.com')
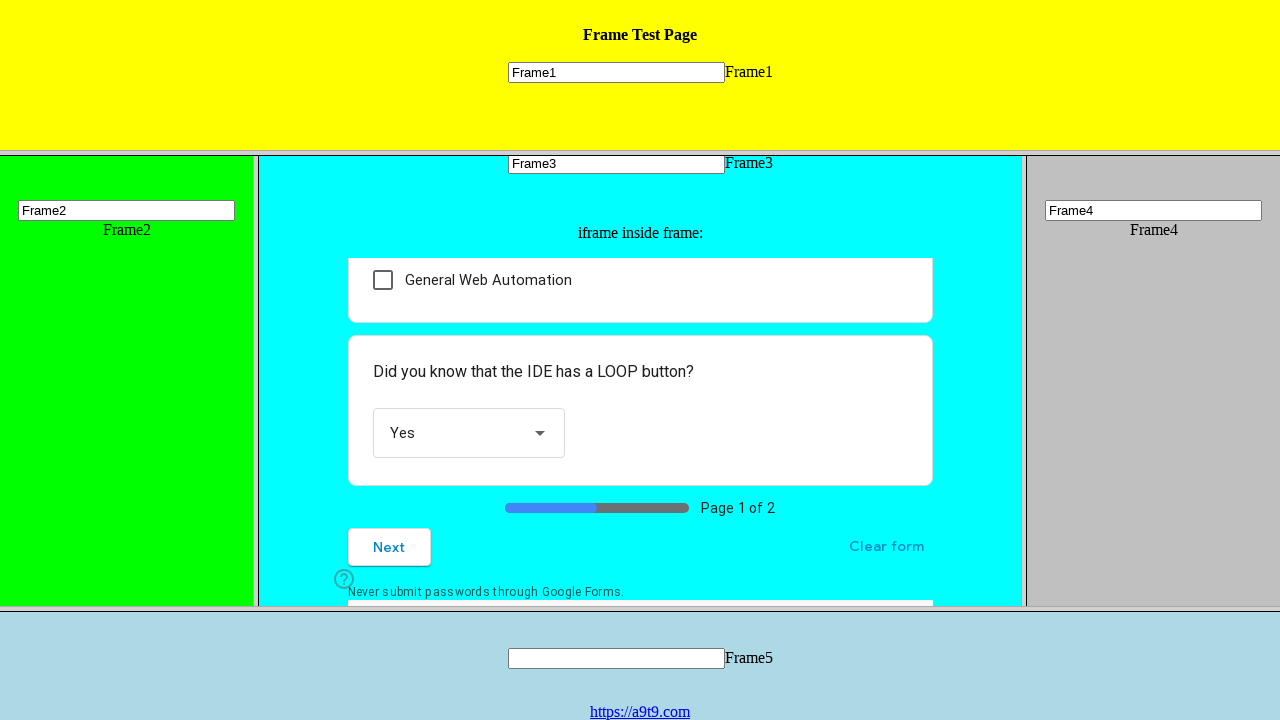

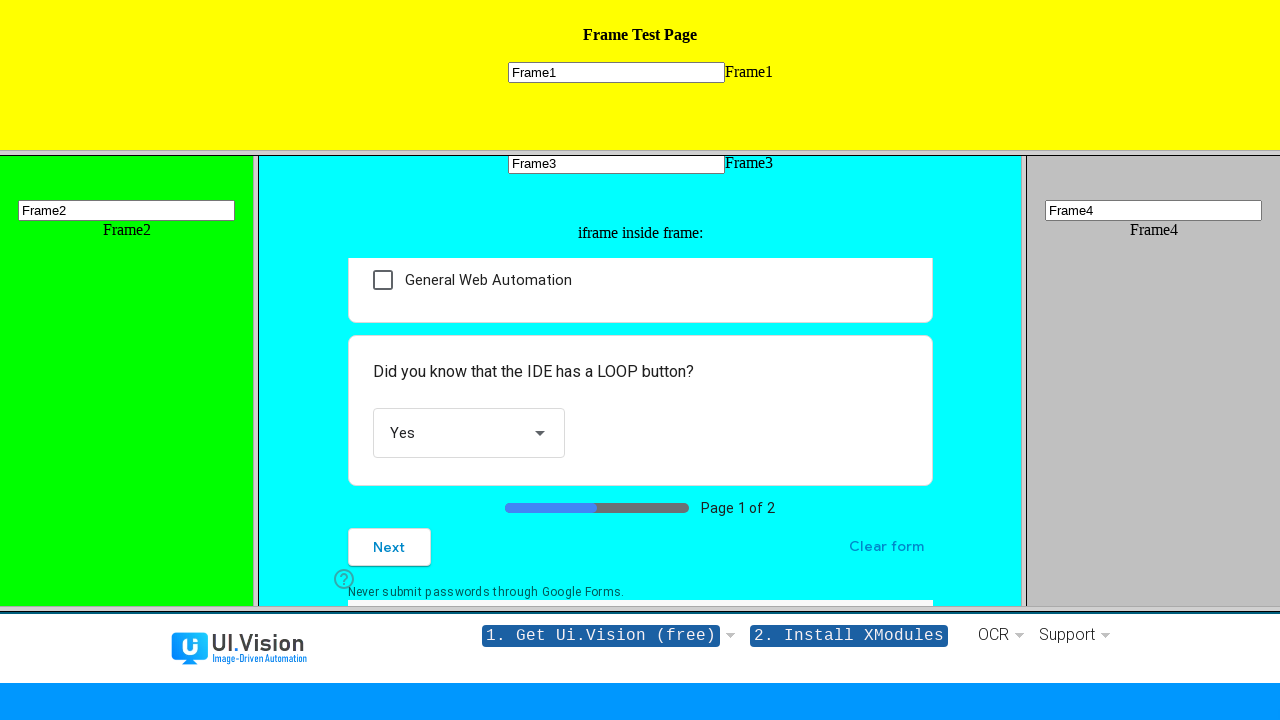